Tests the add/remove elements functionality by clicking the "Add Element" button twice to create two delete buttons, then clicking one delete button and verifying that only one delete button remains.

Starting URL: http://the-internet.herokuapp.com/add_remove_elements/

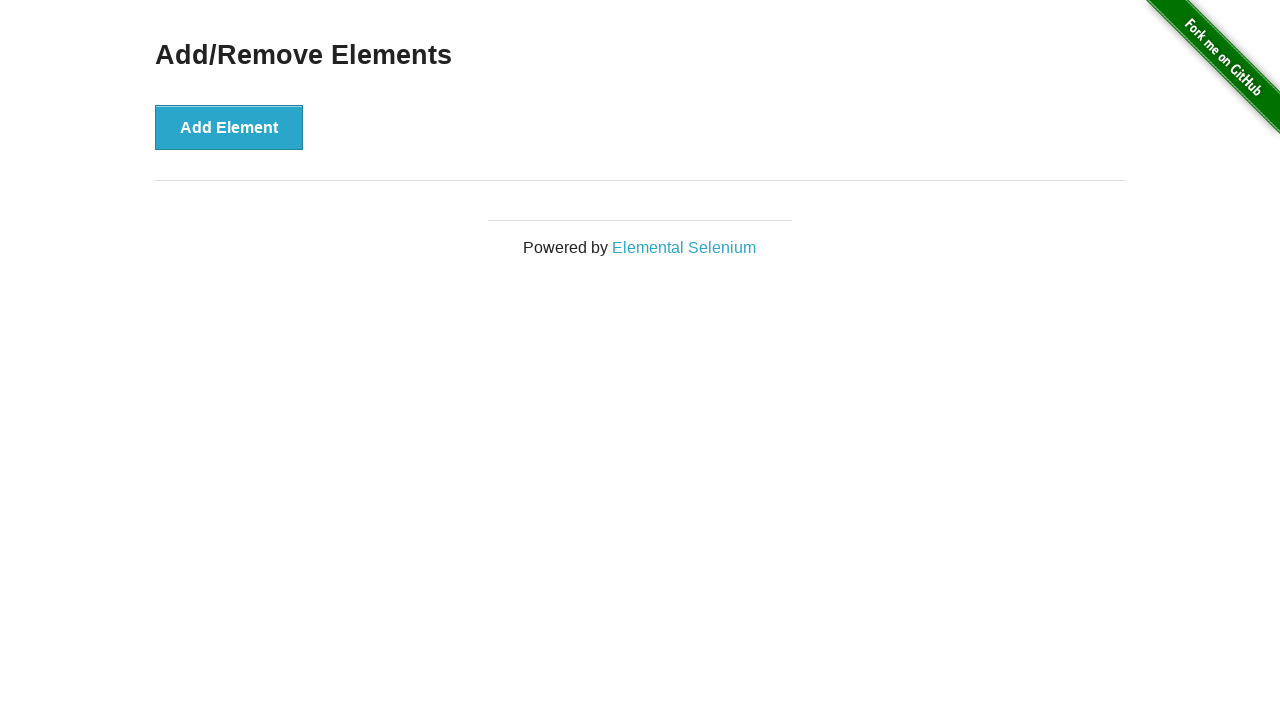

Clicked 'Add Element' button (first time) at (229, 127) on xpath=//button[text()='Add Element']
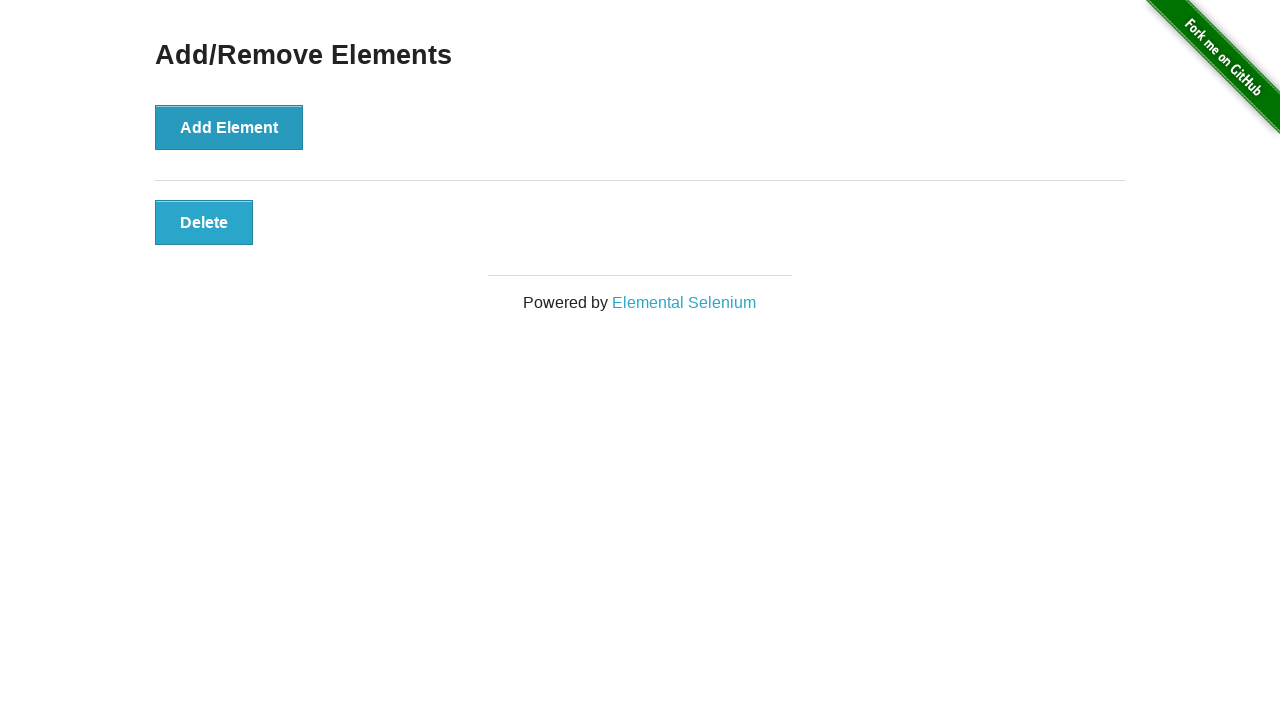

Clicked 'Add Element' button (second time) at (229, 127) on xpath=//button[text()='Add Element']
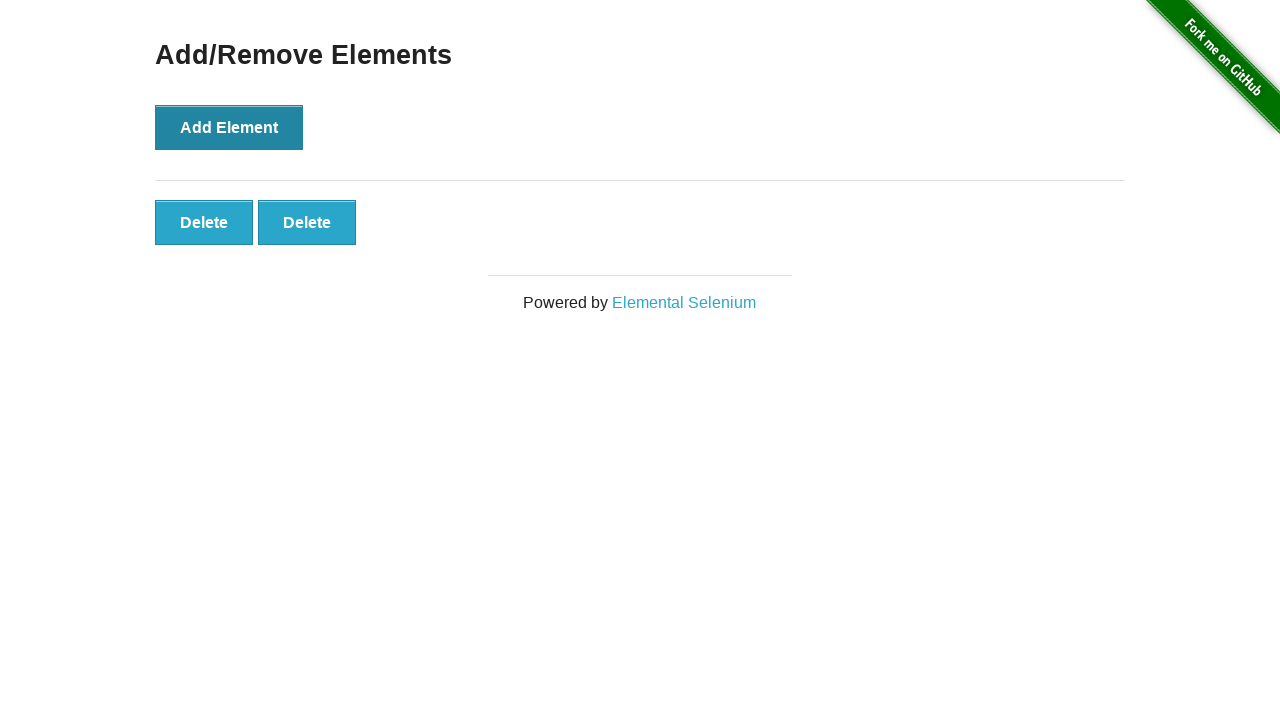

Clicked the first 'Delete' button to remove one element at (204, 222) on xpath=//button[text()='Delete'] >> nth=0
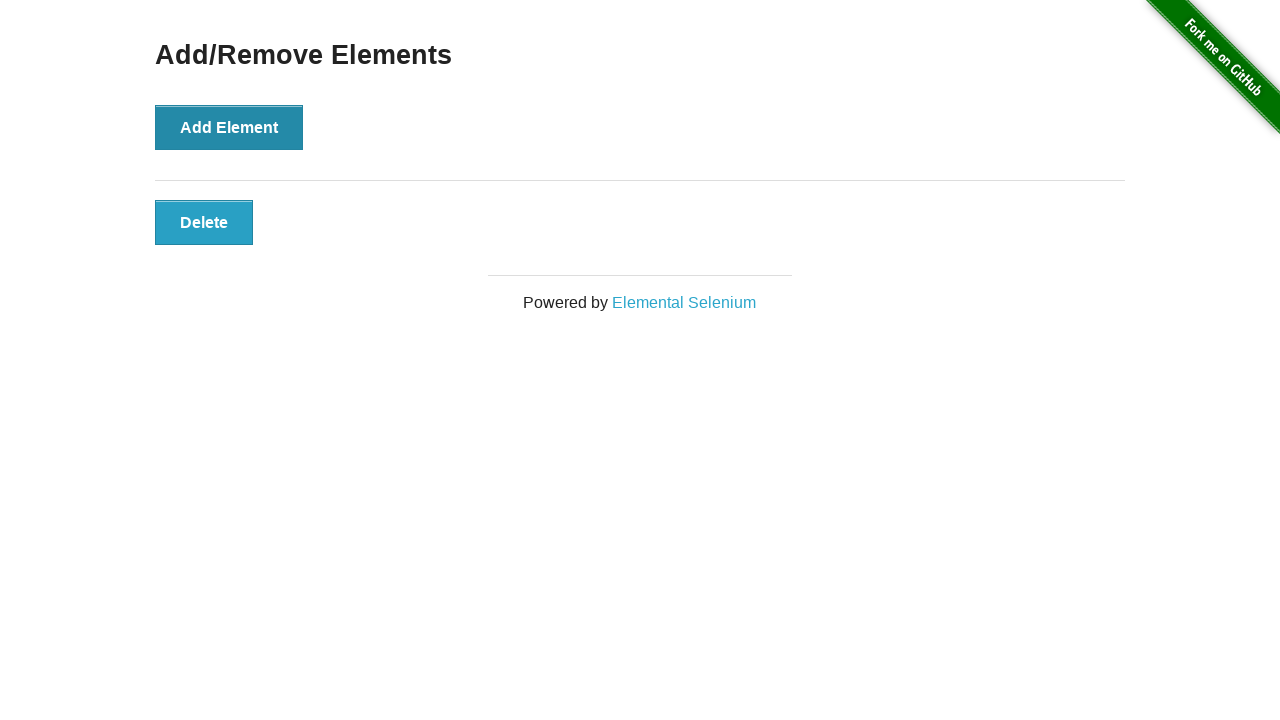

Verified that only one 'Delete' button remains
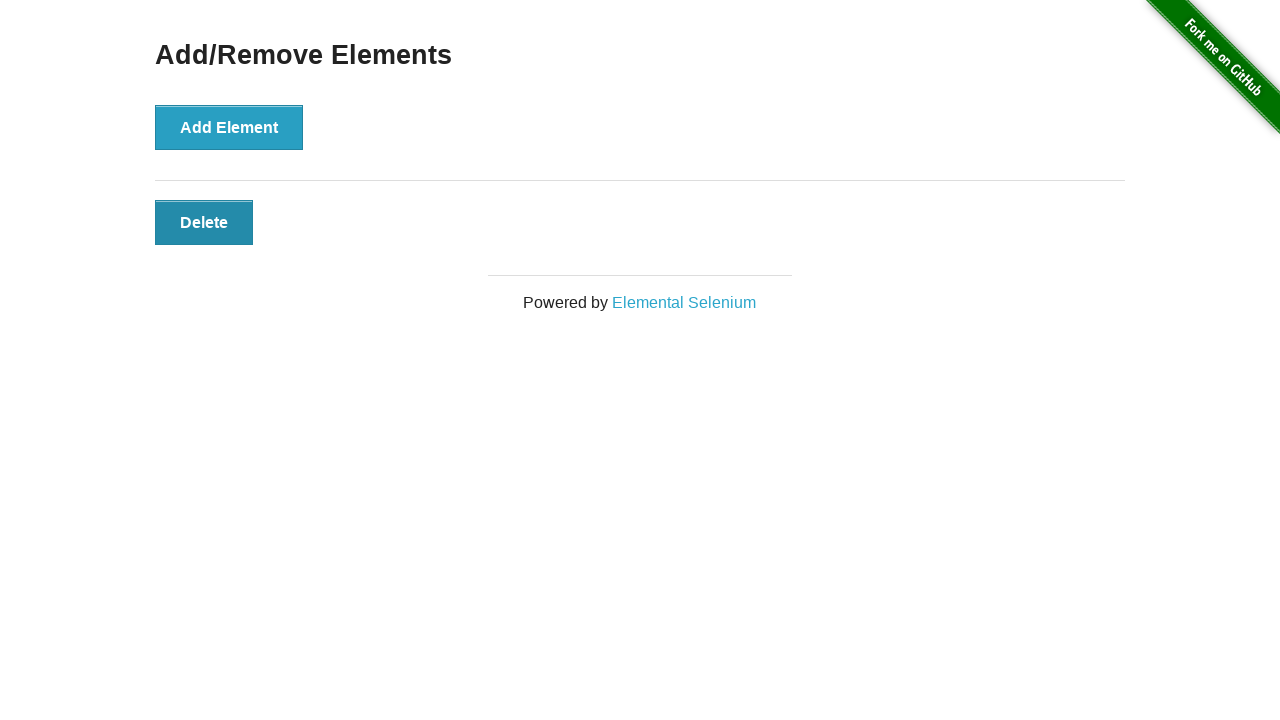

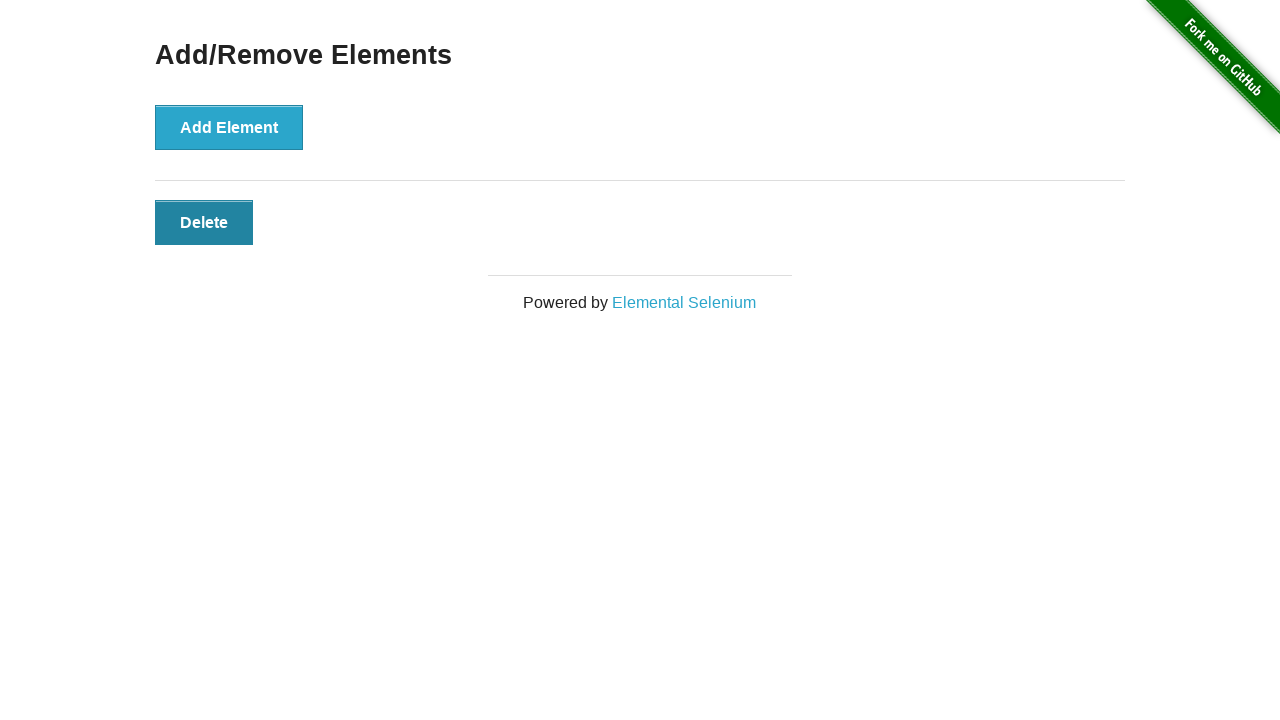